Tests JavaScript alert handling by clicking buttons that trigger alerts, accepting/dismissing them, and verifying the results.

Starting URL: https://demoqa.com/alerts

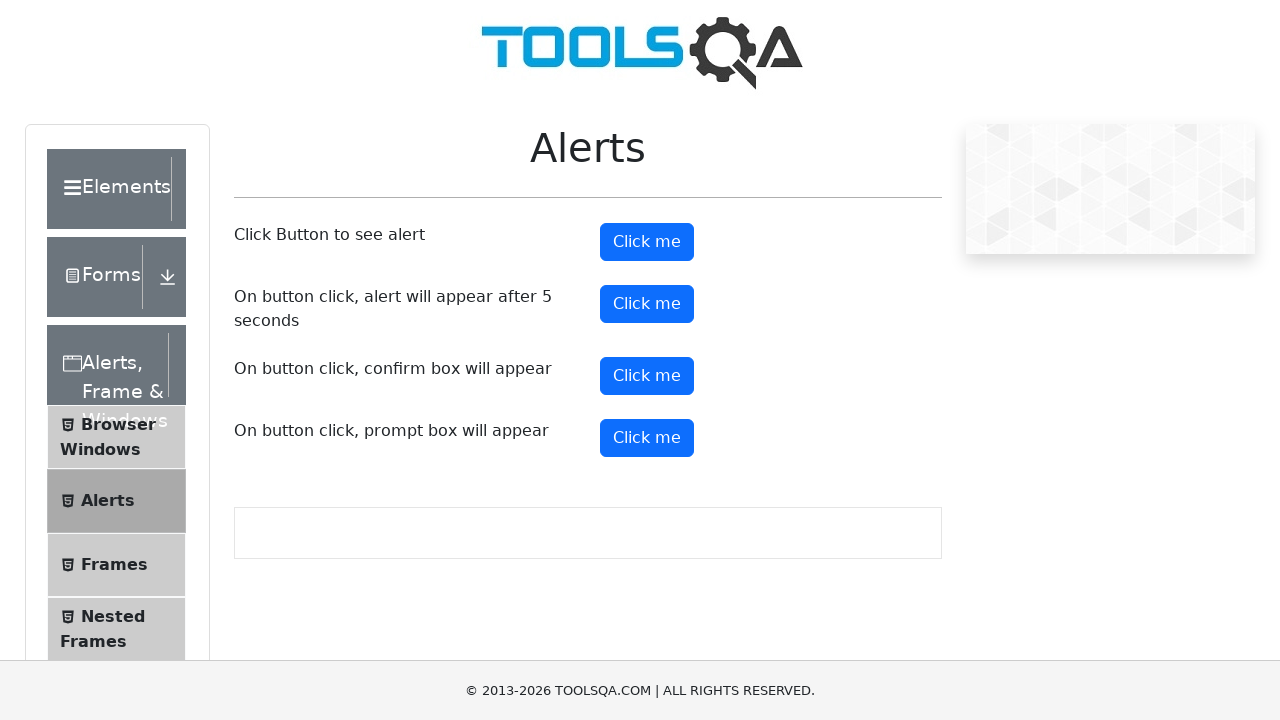

Set up dialog handler to accept first two alerts and dismiss the third
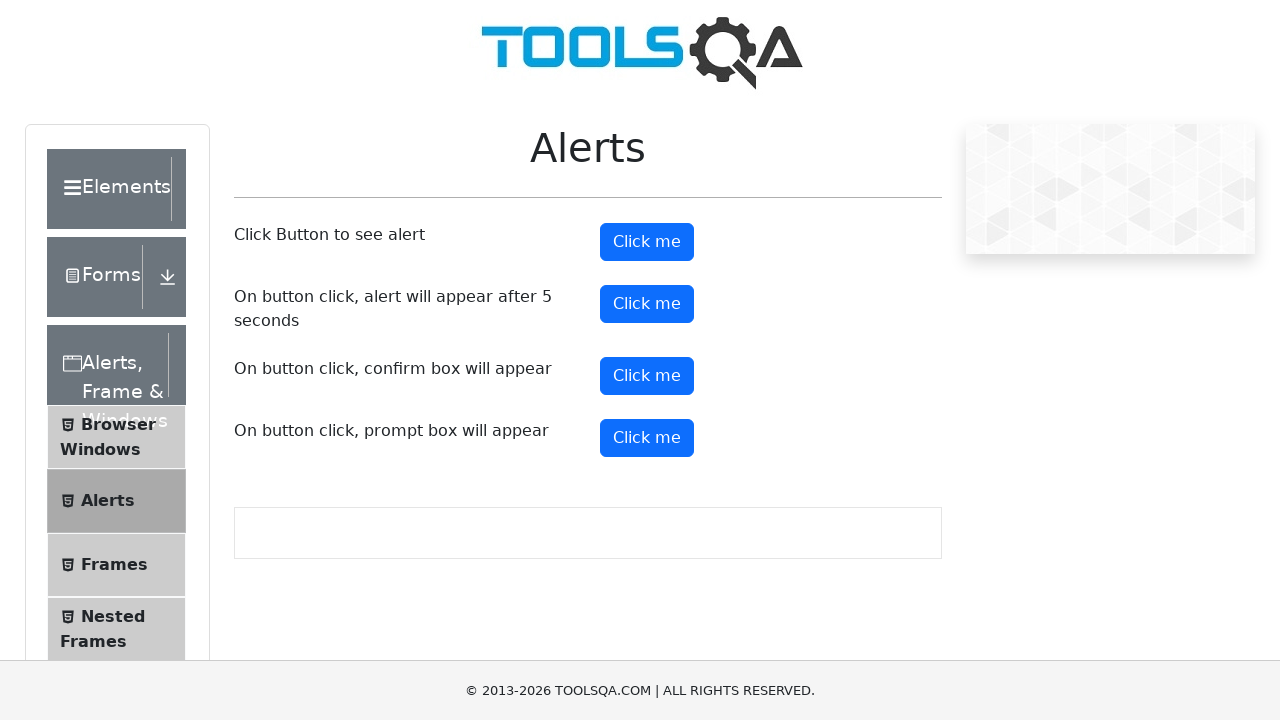

Clicked the alert button to trigger first JavaScript alert at (647, 242) on #alertButton
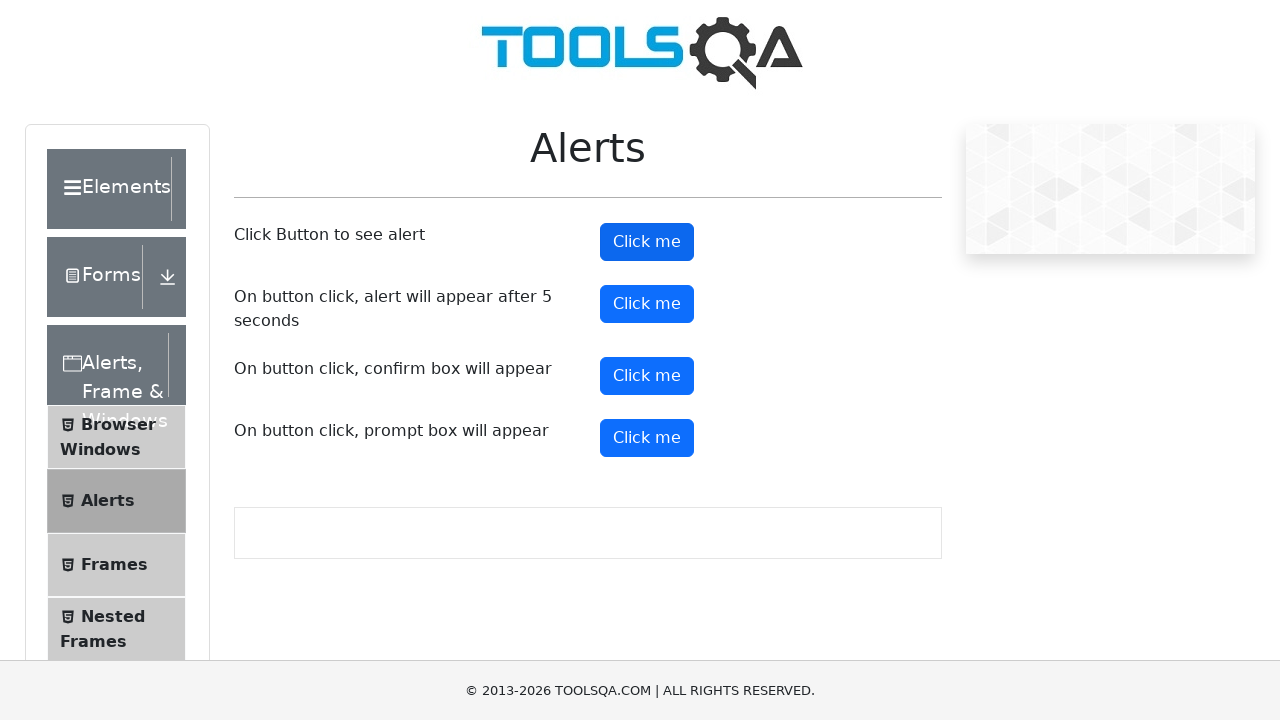

Waited for first alert dialog to be handled and accepted
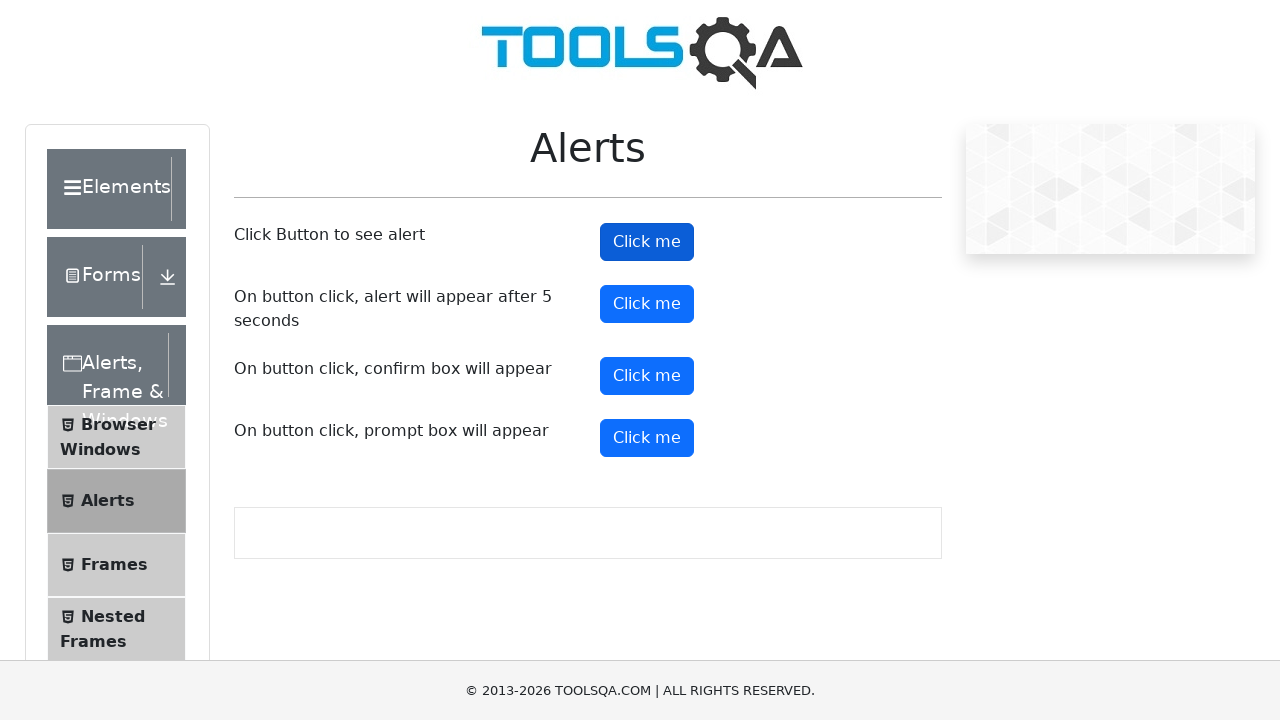

Clicked the timer alert button to trigger delayed alert at (647, 304) on #timerAlertButton
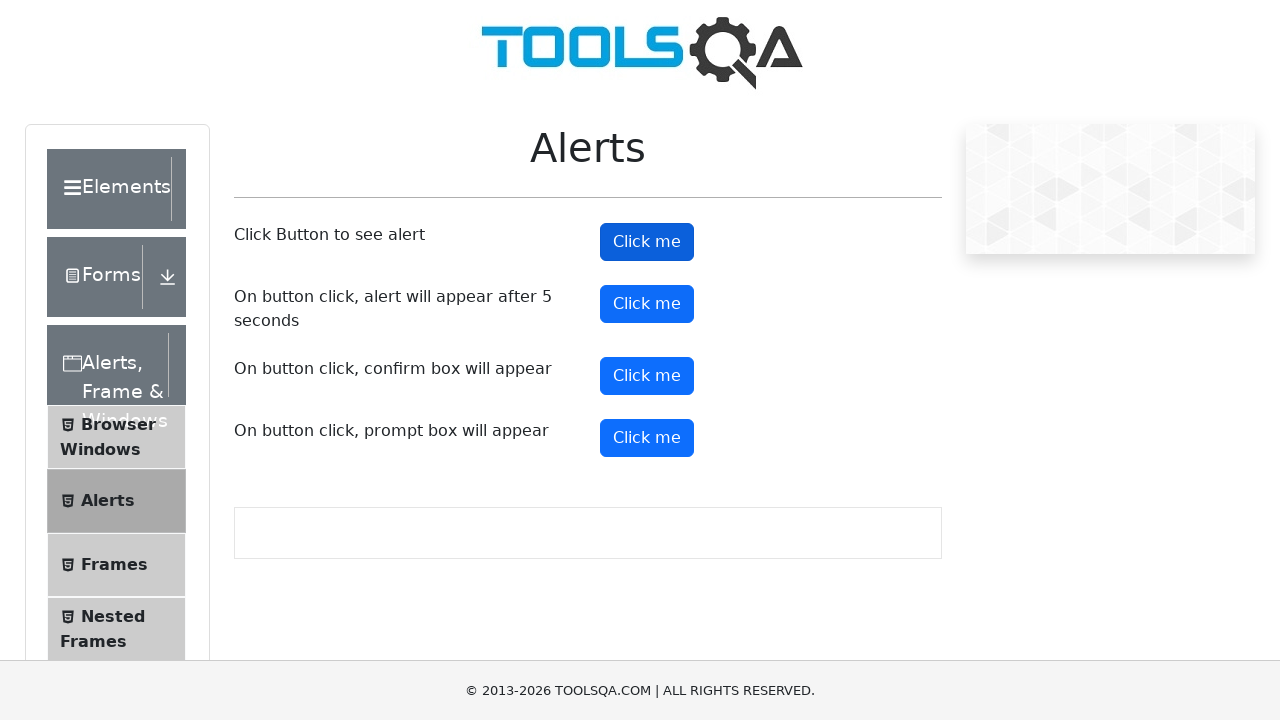

Waited 6 seconds for timed alert to appear and be accepted
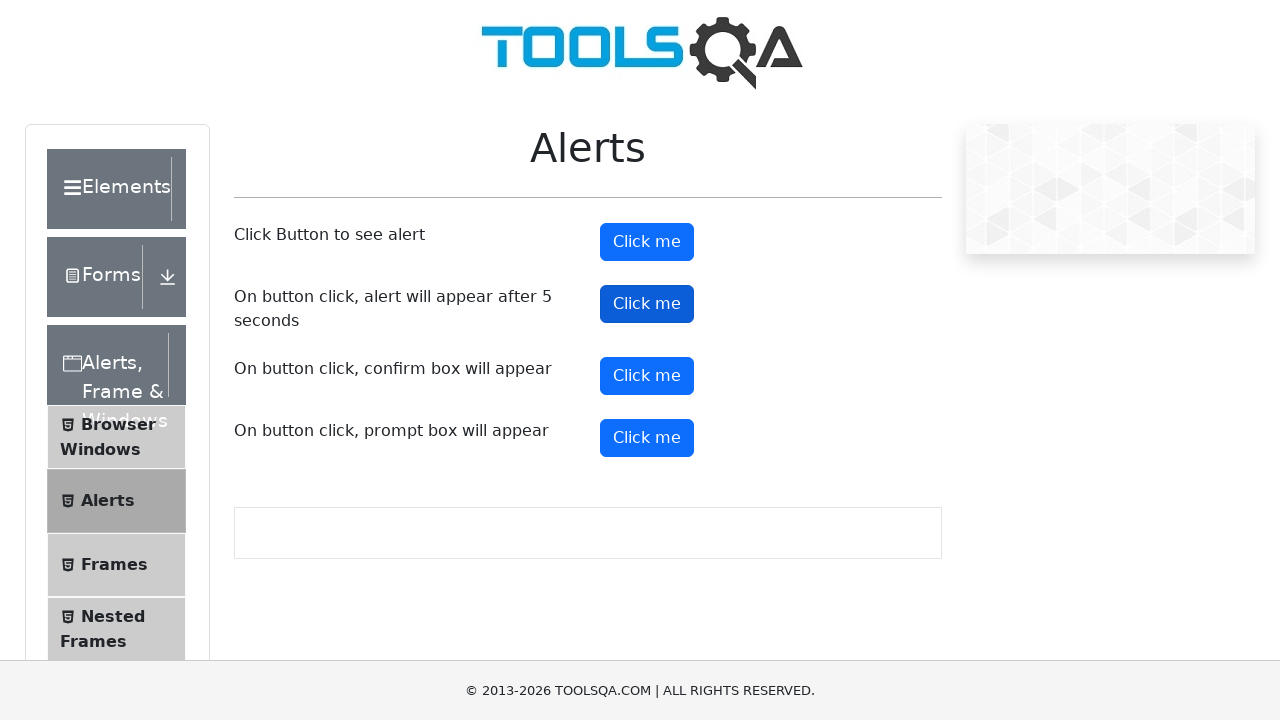

Clicked the confirm button to trigger confirmation dialog at (647, 376) on #confirmButton
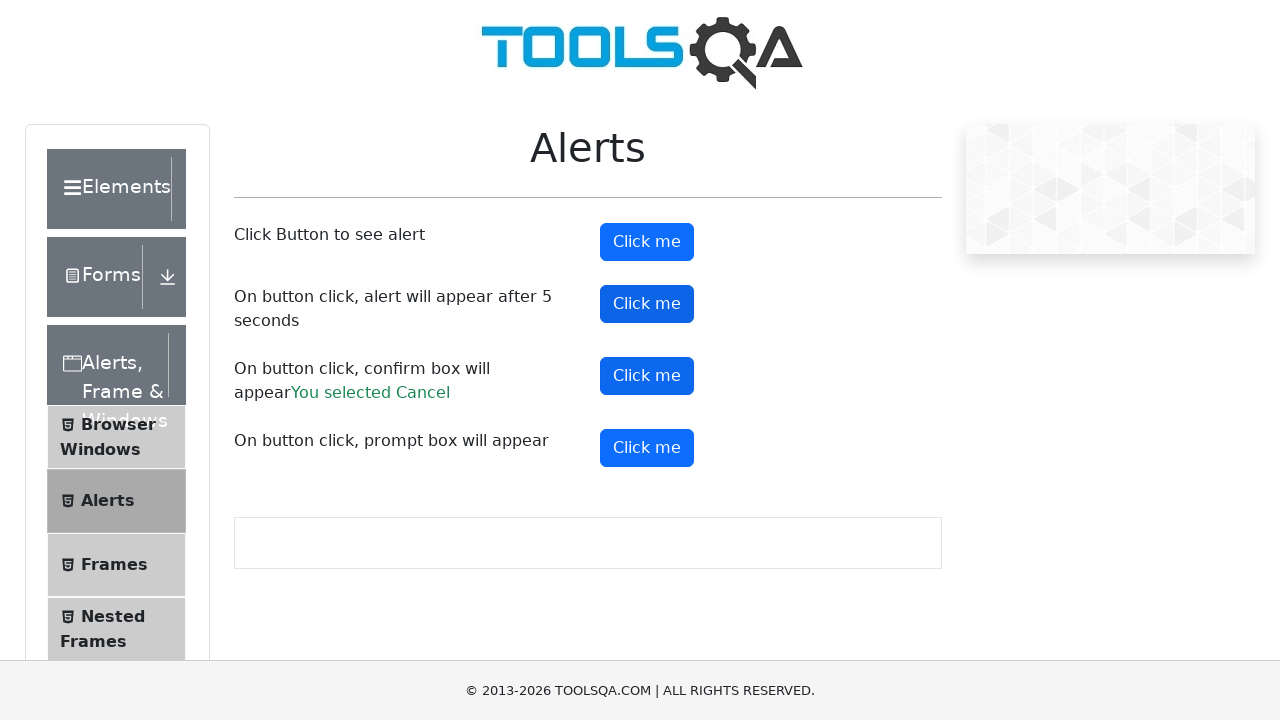

Waited for confirmation dialog to be handled and dismissed
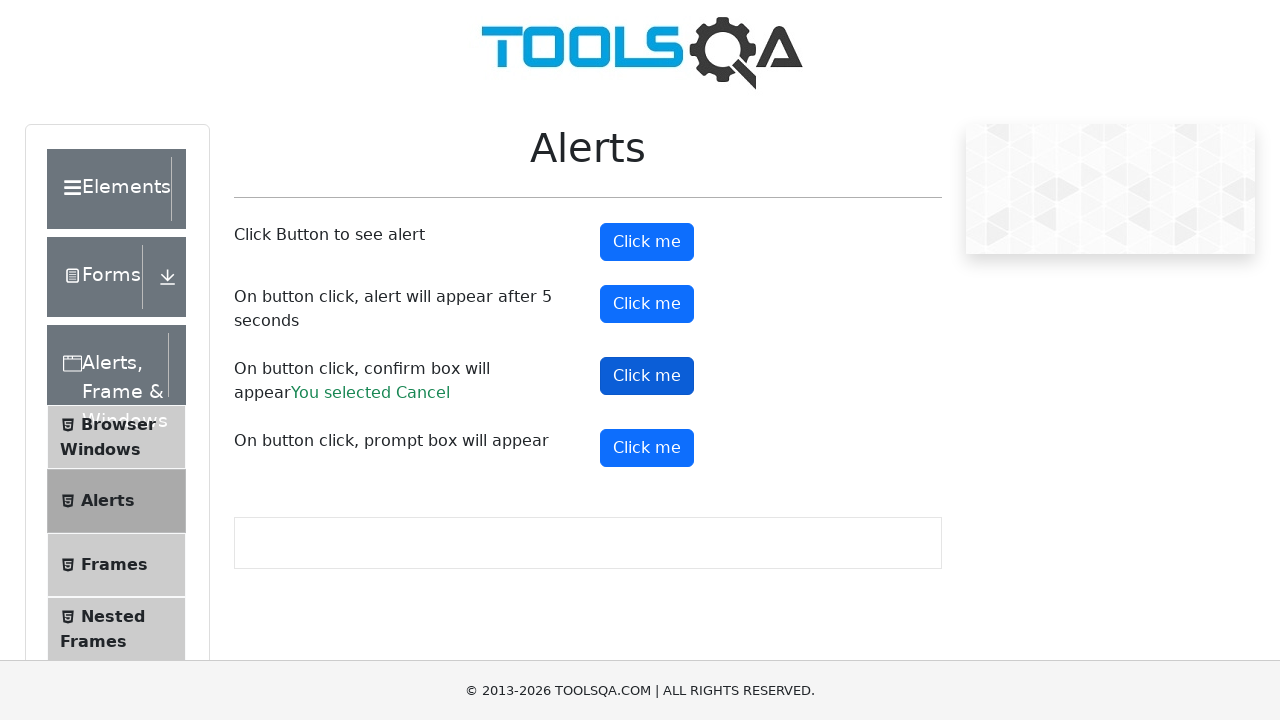

Verified 'Cancel' text appeared, confirming alert was dismissed
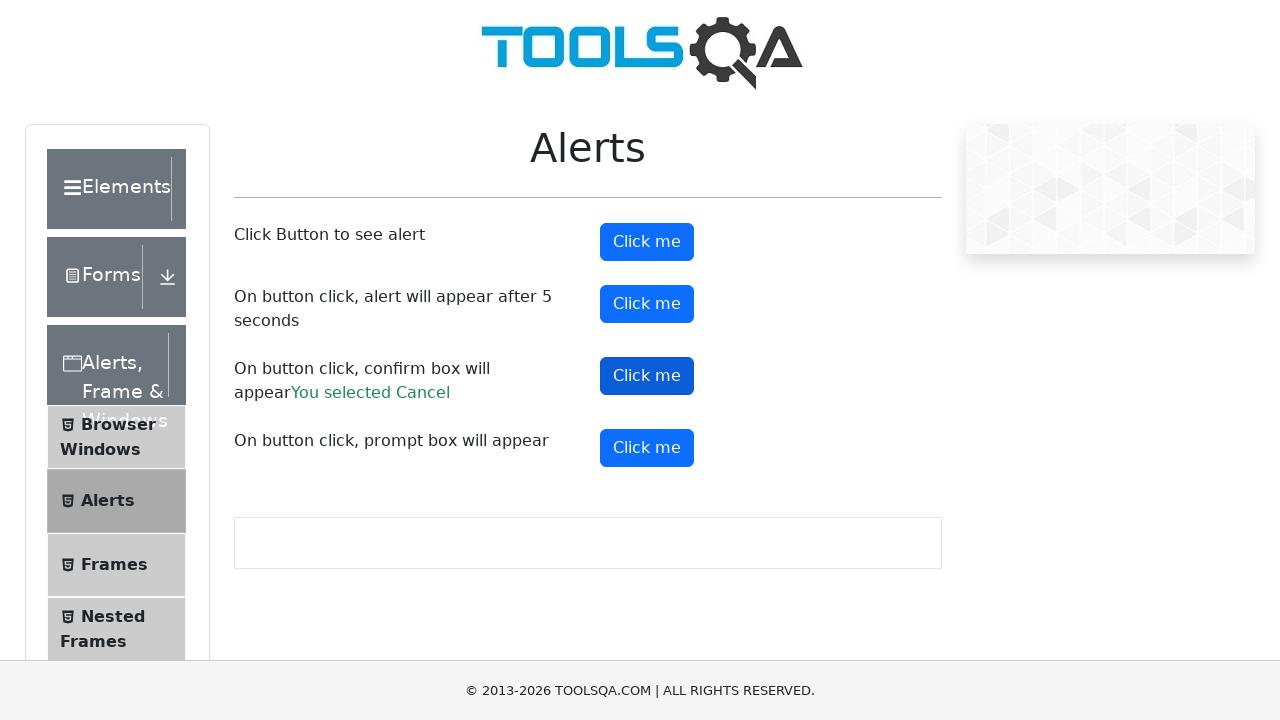

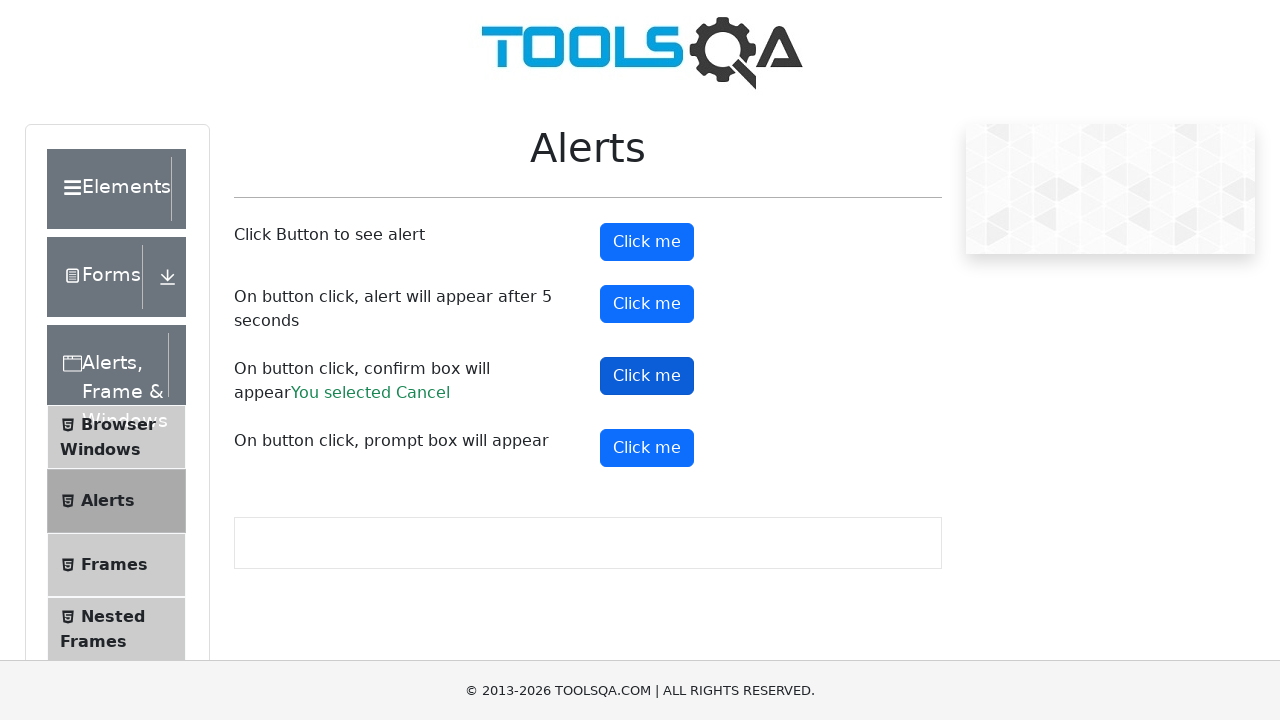